Tests dynamic loading with fixed delays before clicking Start and checking result

Starting URL: https://automationfc.github.io/dynamic-loading/

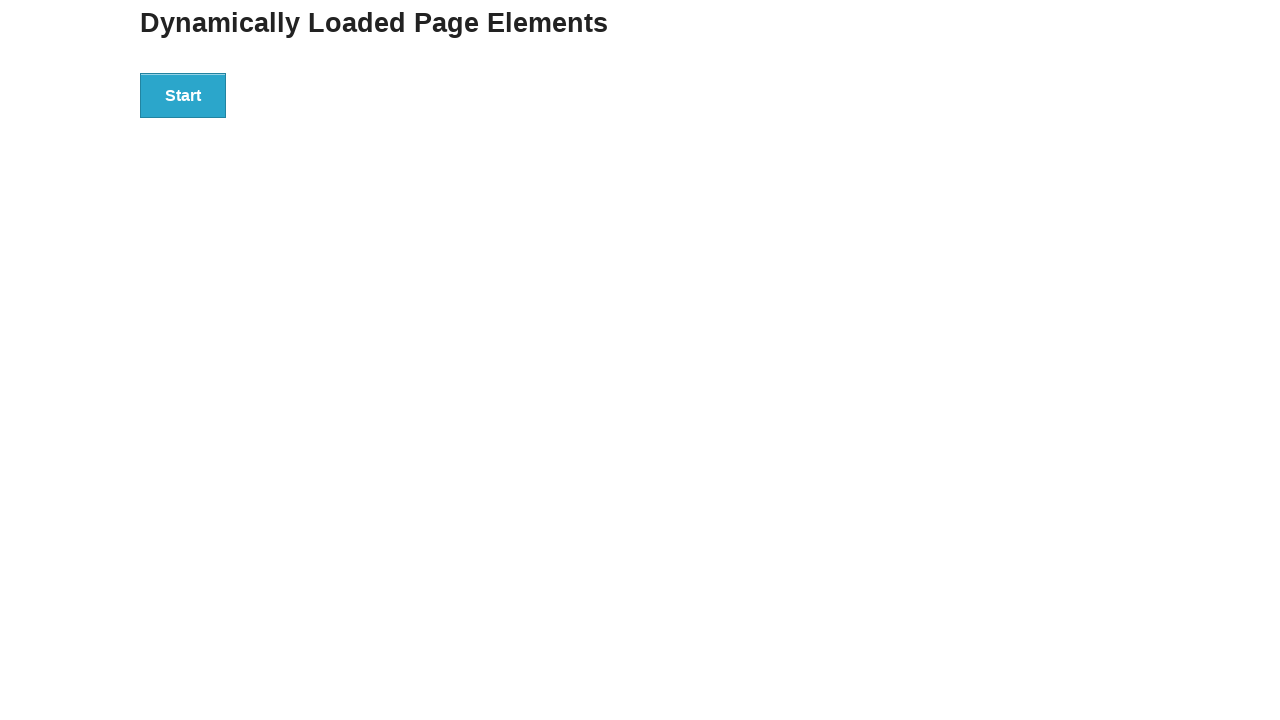

Waited 5 seconds before clicking Start button
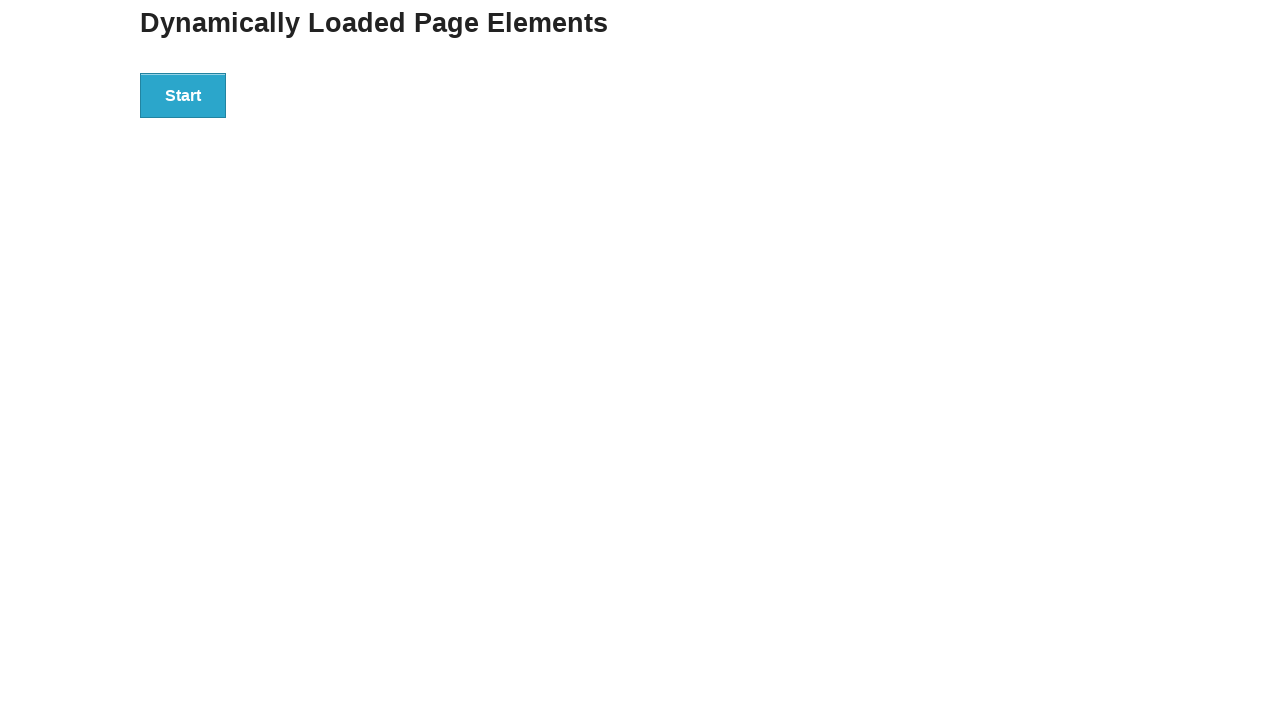

Clicked Start button to initiate dynamic loading at (183, 95) on xpath=//button[text()='Start']
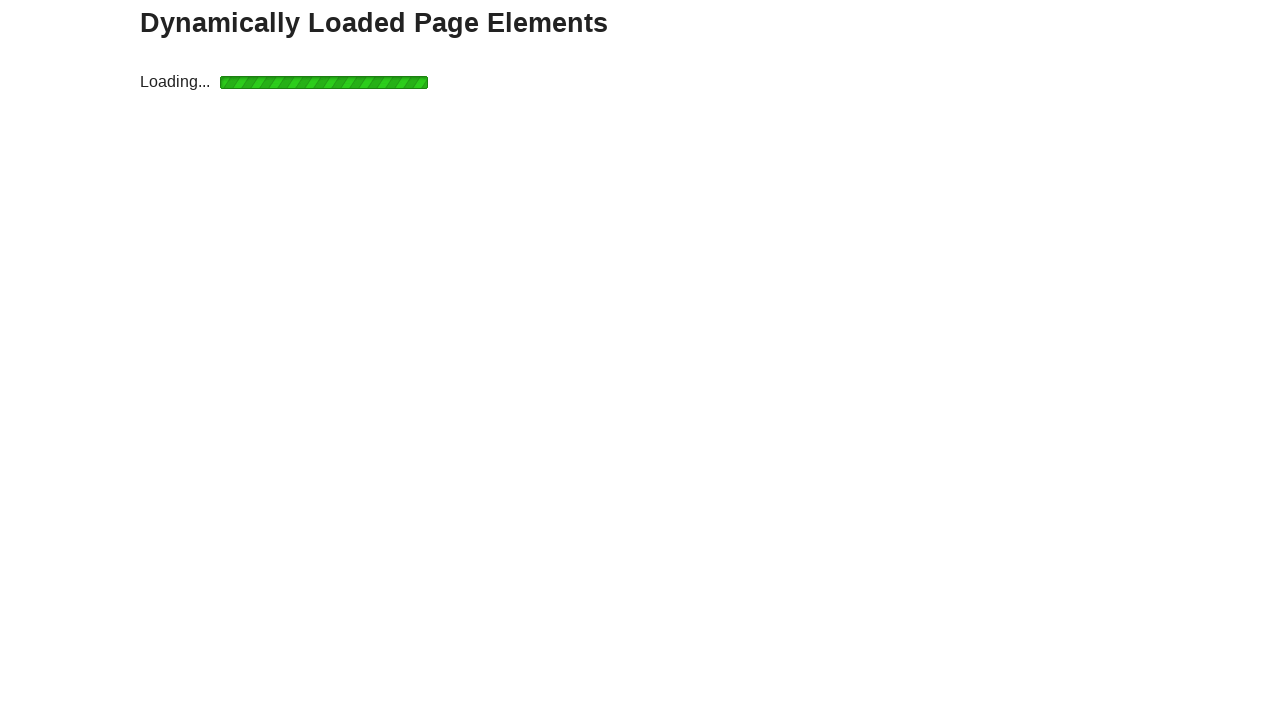

Waited 10 seconds for dynamic loading to complete
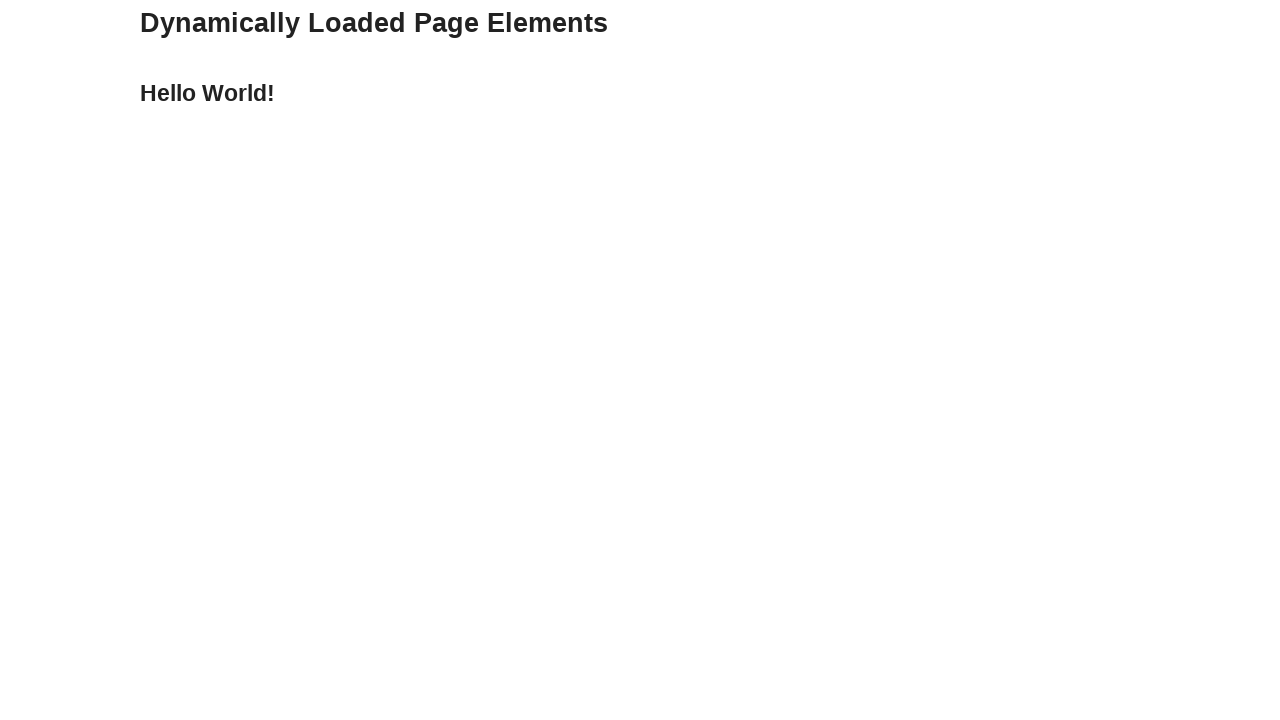

Verified that finish message displays 'Hello World!'
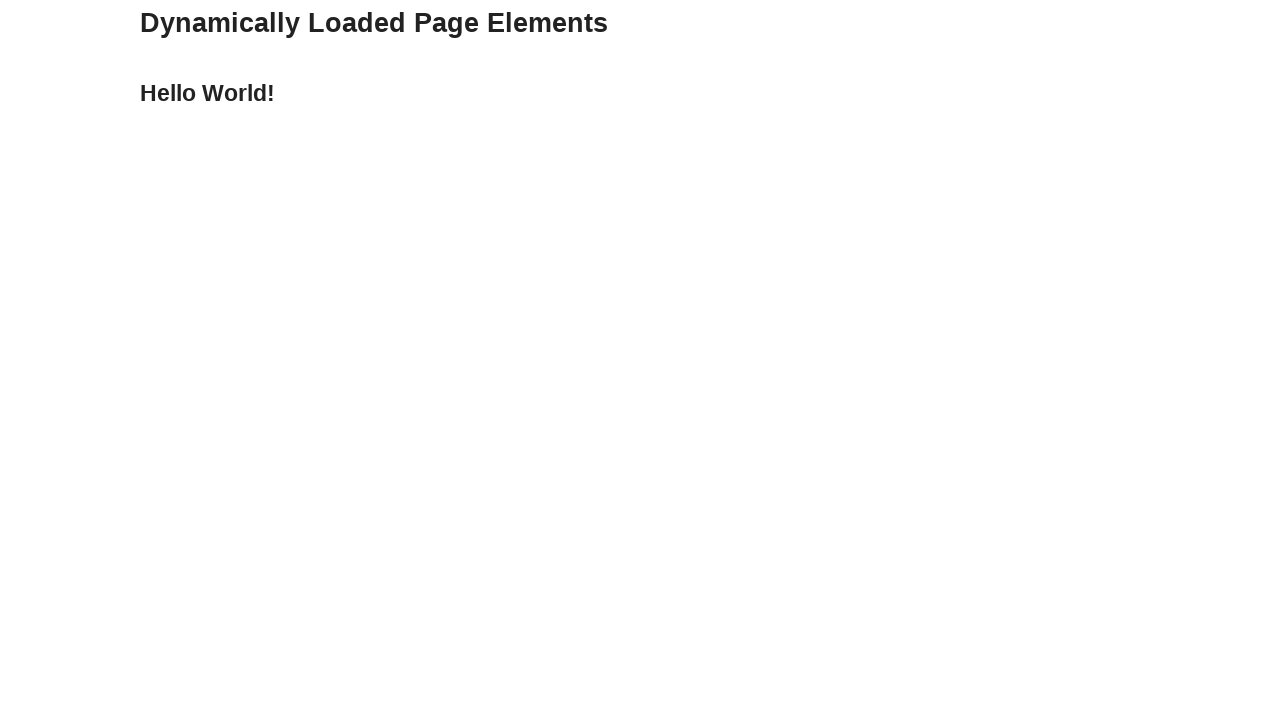

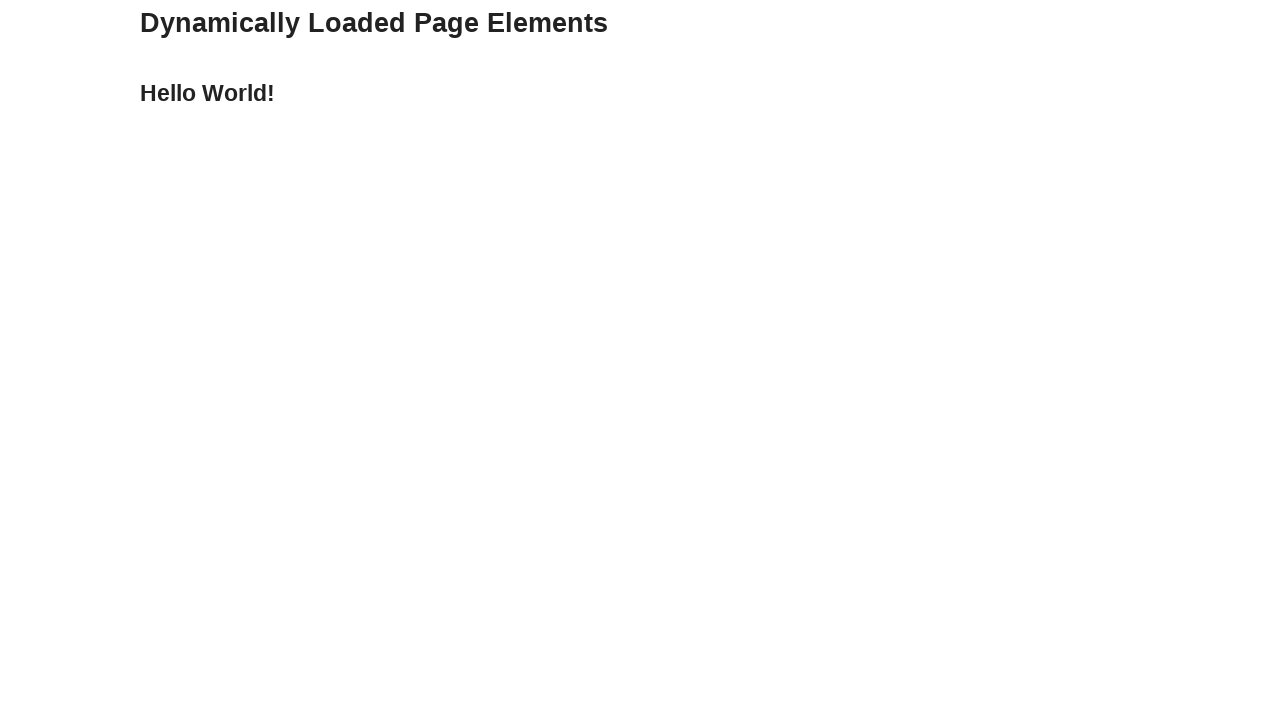